Tests the Angular demo application by navigating to the homepage, setting up network request interception to fail requests matching "GetBook", and clicking on the library navigation button.

Starting URL: https://rahulshettyacademy.com/angularAppdemo/

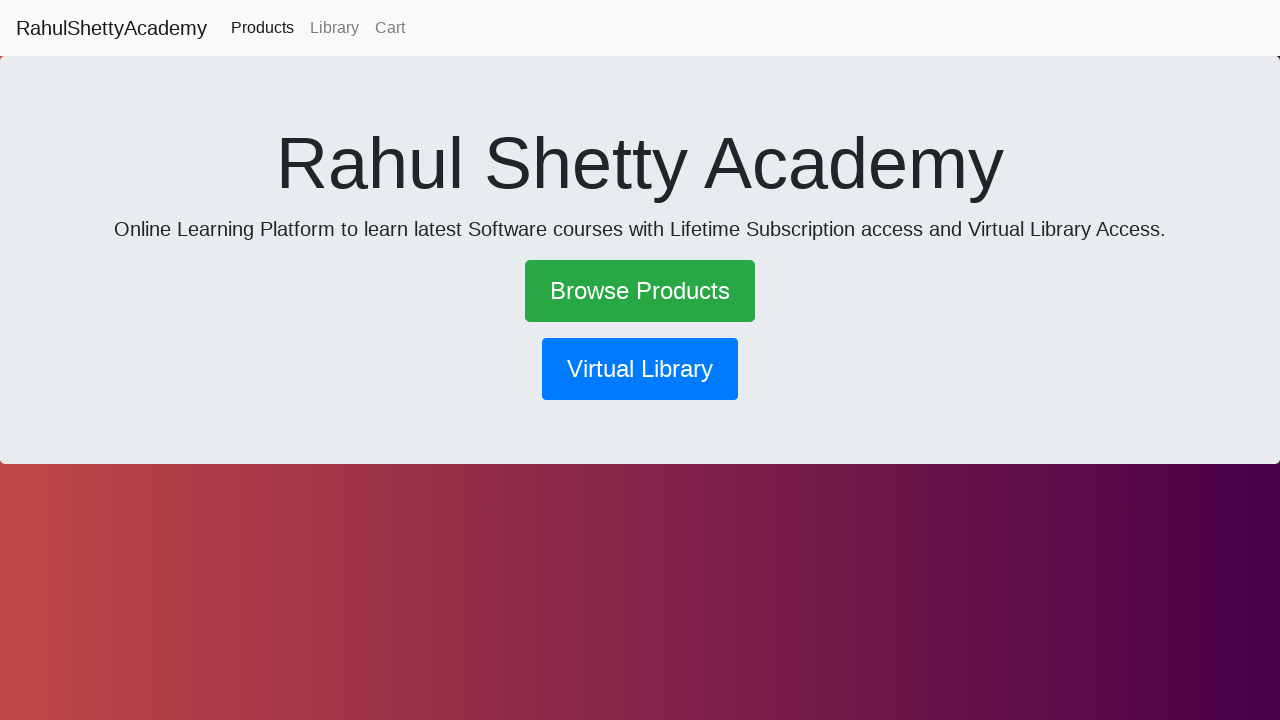

Set up network route interception to fail 'GetBook' requests
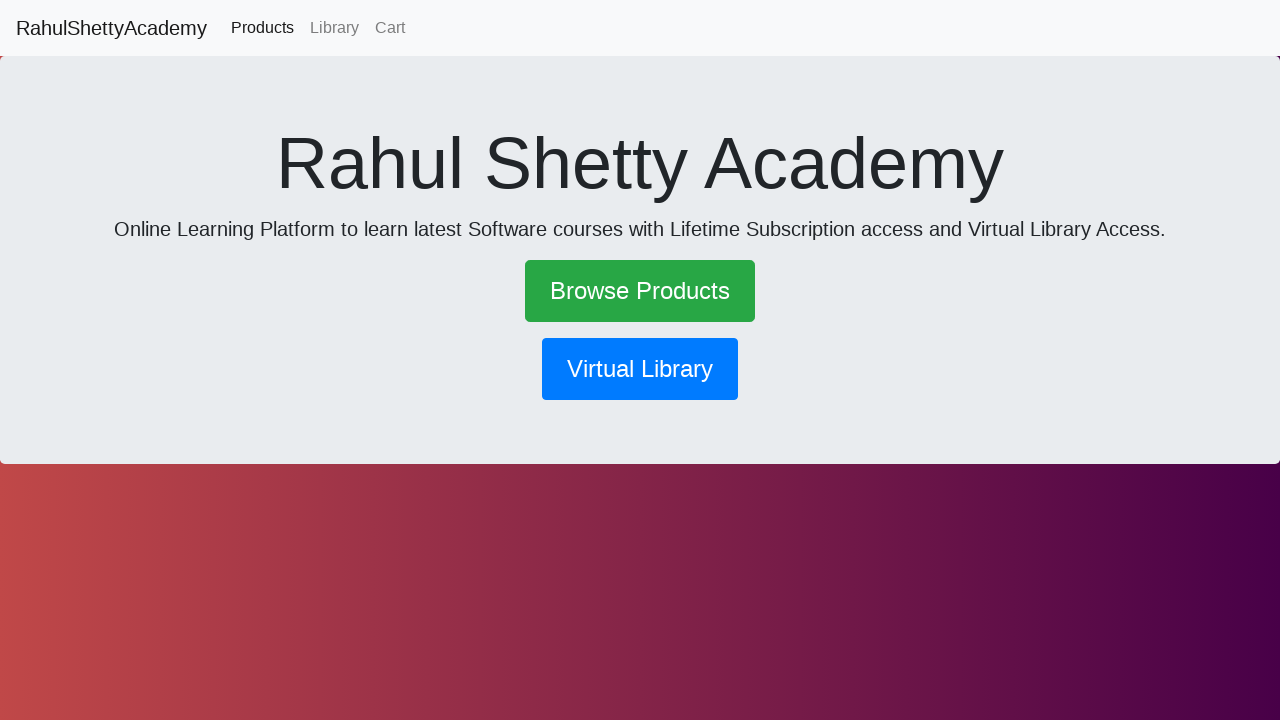

Clicked on the library navigation button at (640, 369) on button[routerlink*='library']
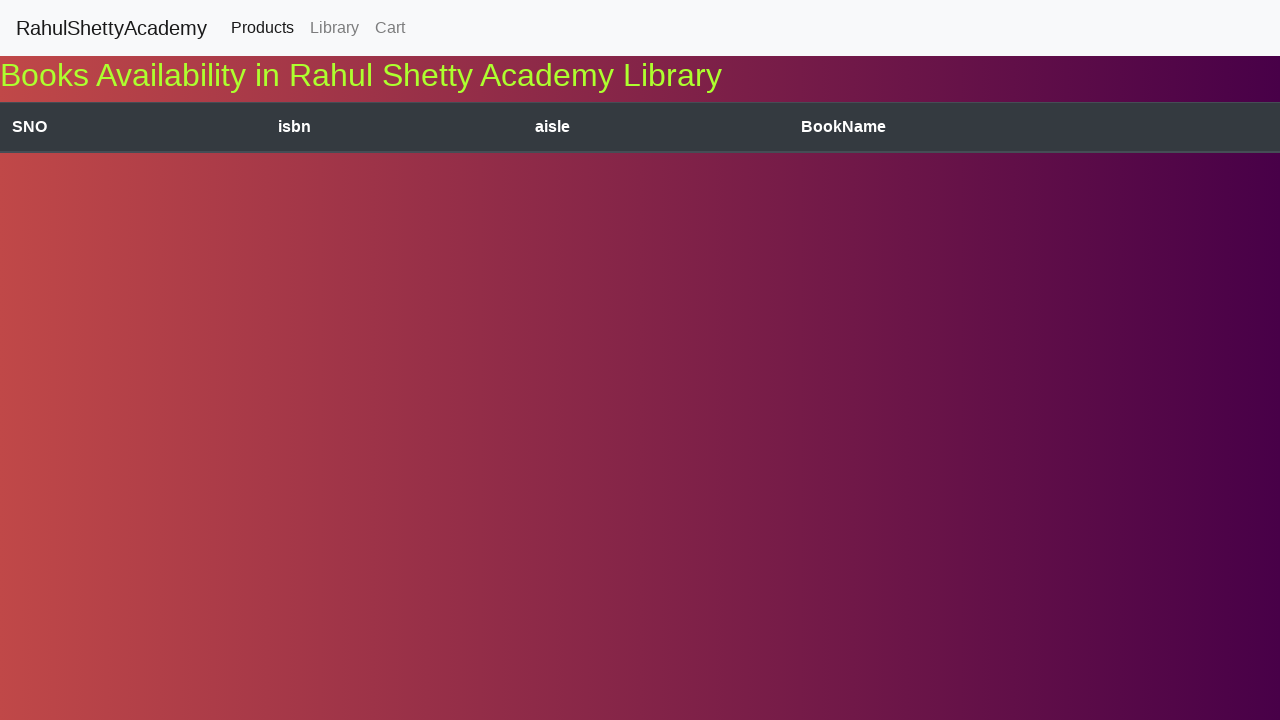

Waited for network to reach idle state after navigation
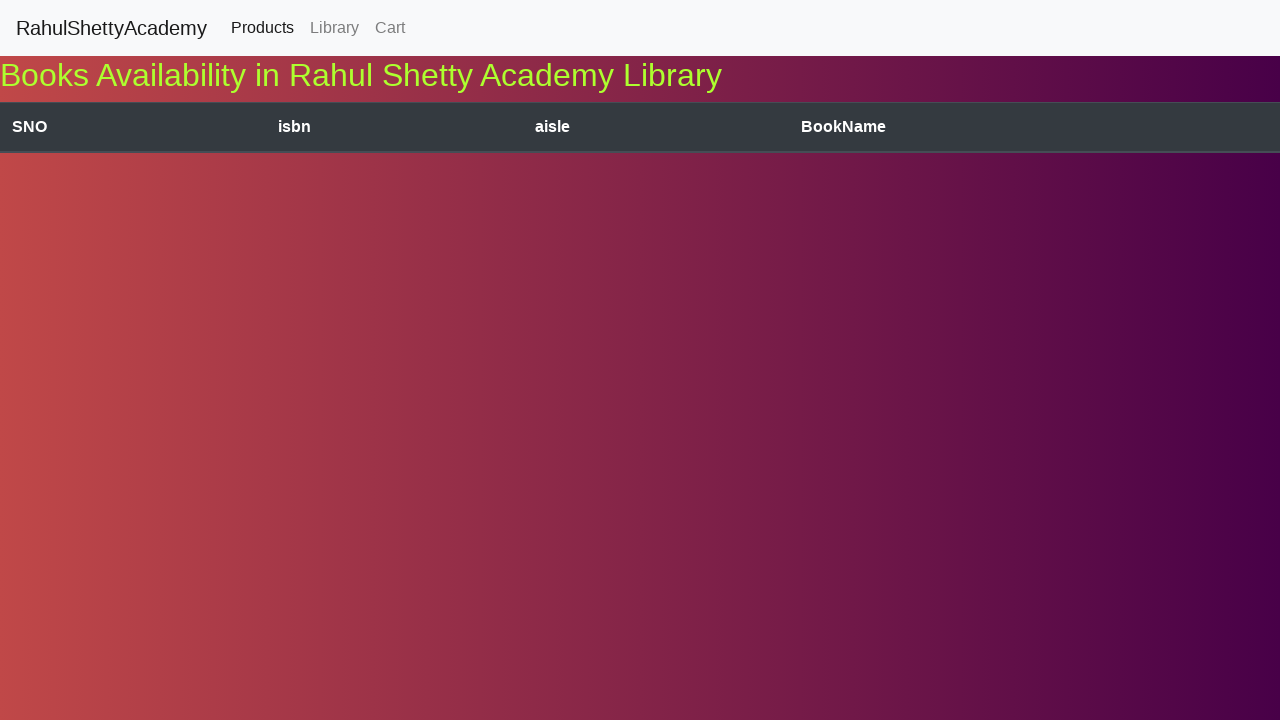

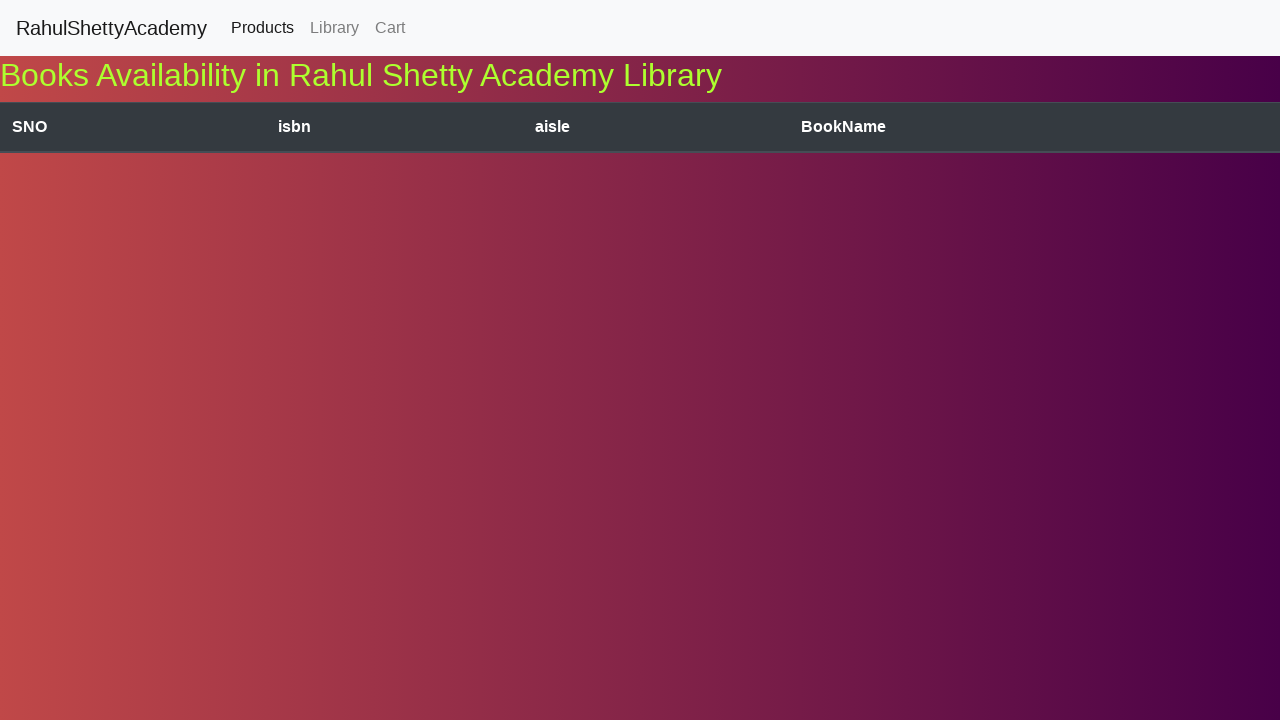